Tests tooltip functionality by hovering over various elements (button, text field, and links) to verify tooltips appear

Starting URL: https://demoqa.com/tool-tips

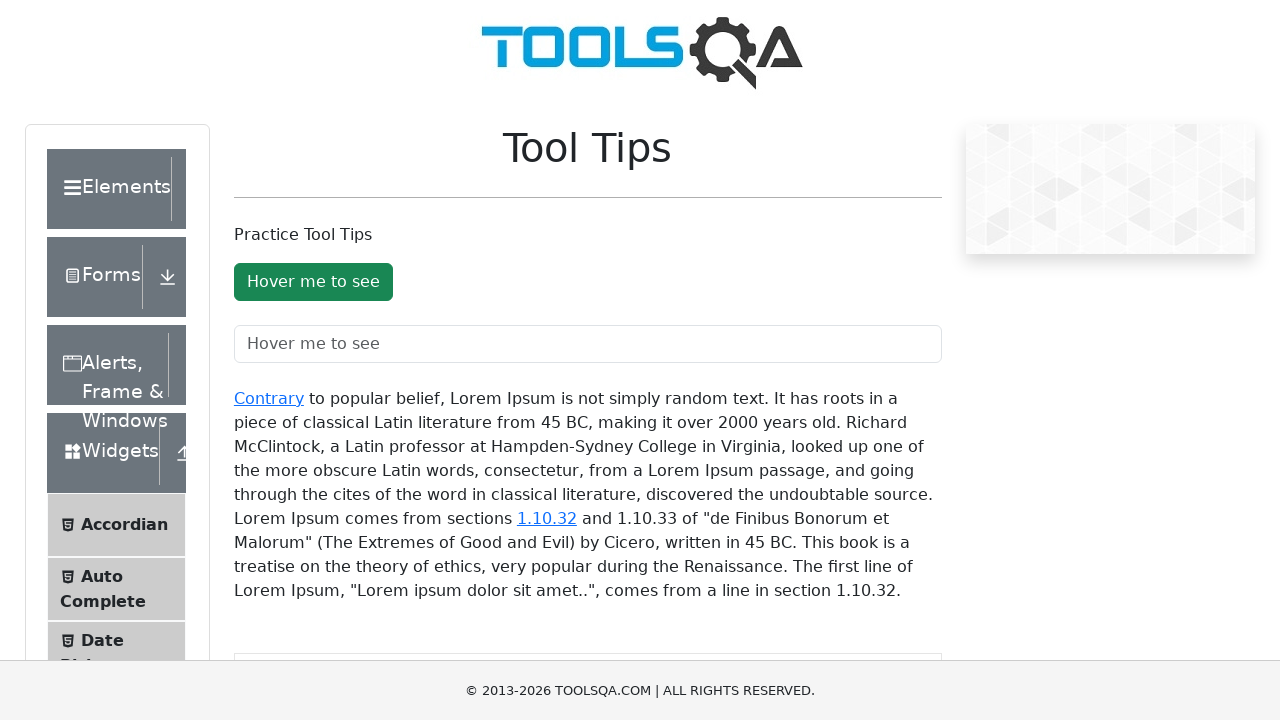

Hovered over the button element at (313, 282) on #toolTipButton
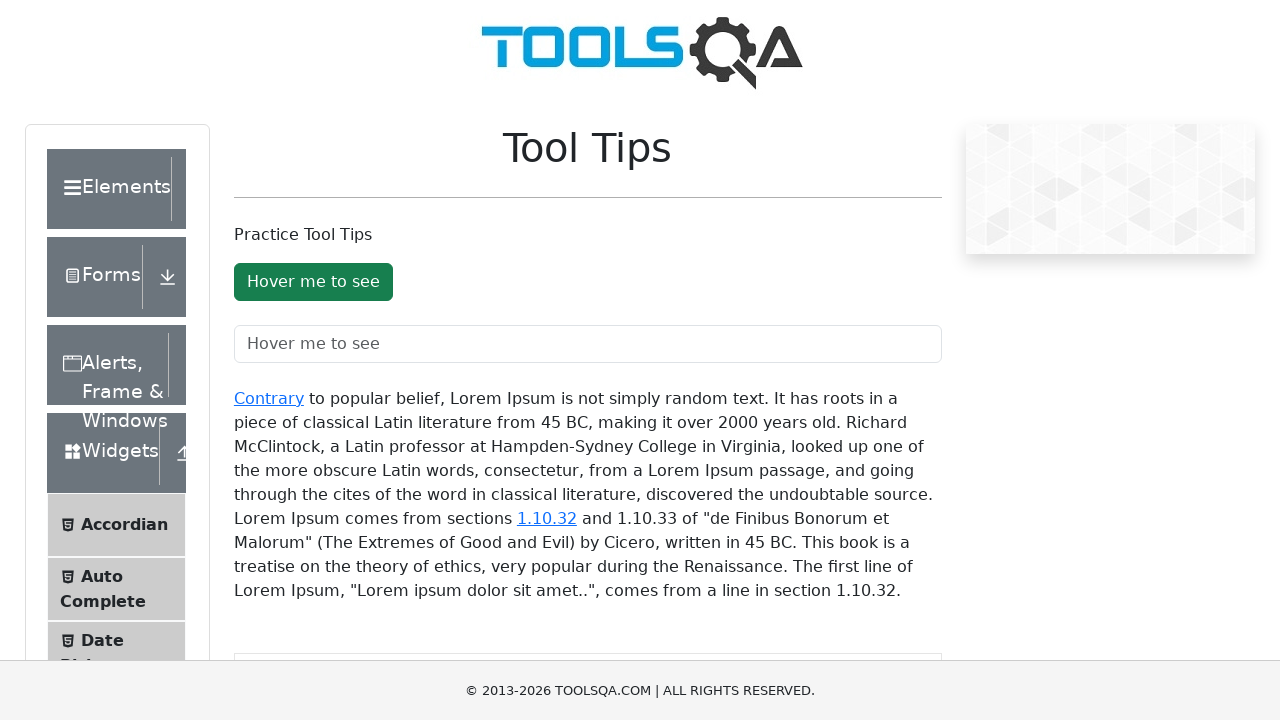

Tooltip appeared after hovering over button
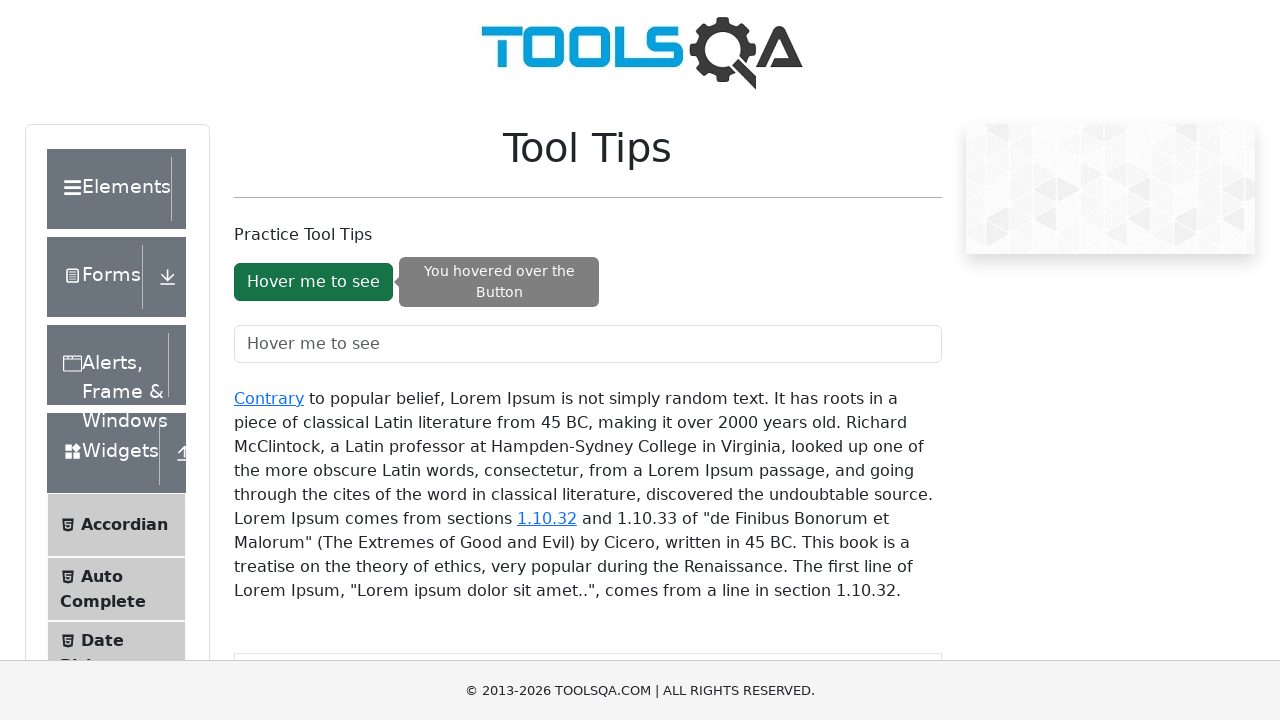

Hovered over the text field element at (588, 344) on #toolTipTextField
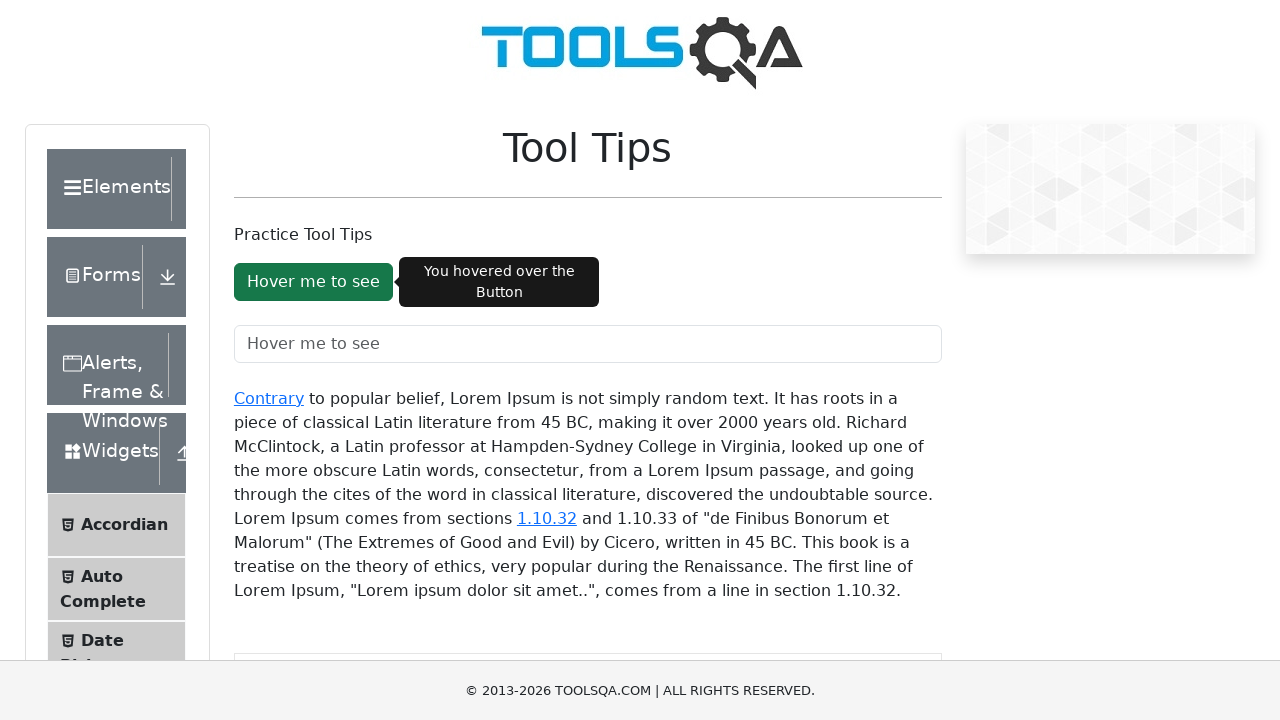

Tooltip appeared after hovering over text field
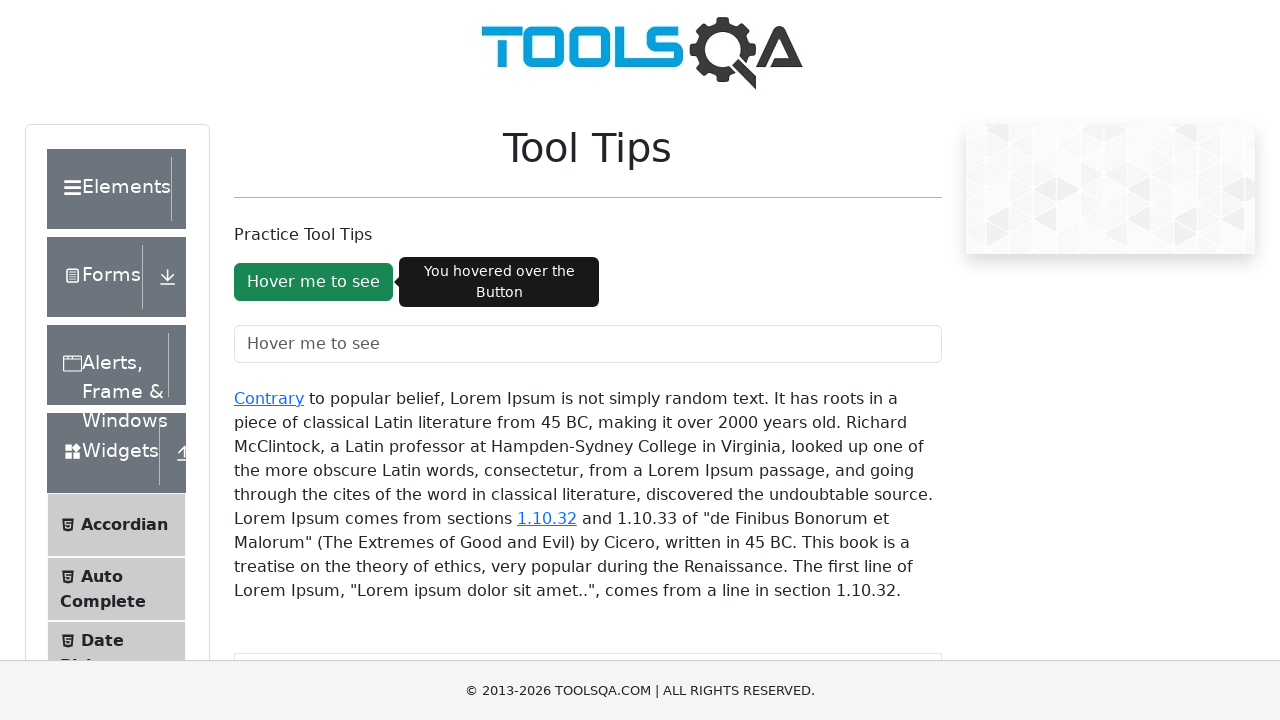

Hovered over the 'Contrary' link element at (269, 398) on xpath=//a[normalize-space()='Contrary']
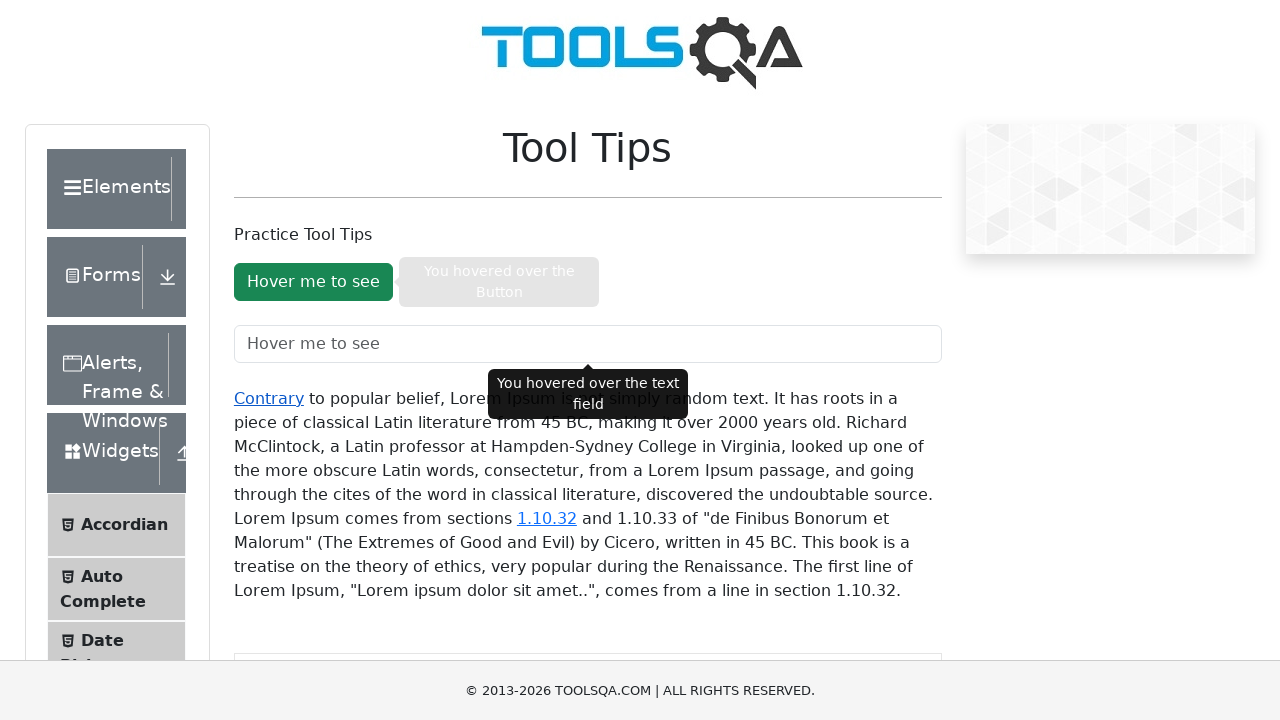

Tooltip appeared after hovering over 'Contrary' link
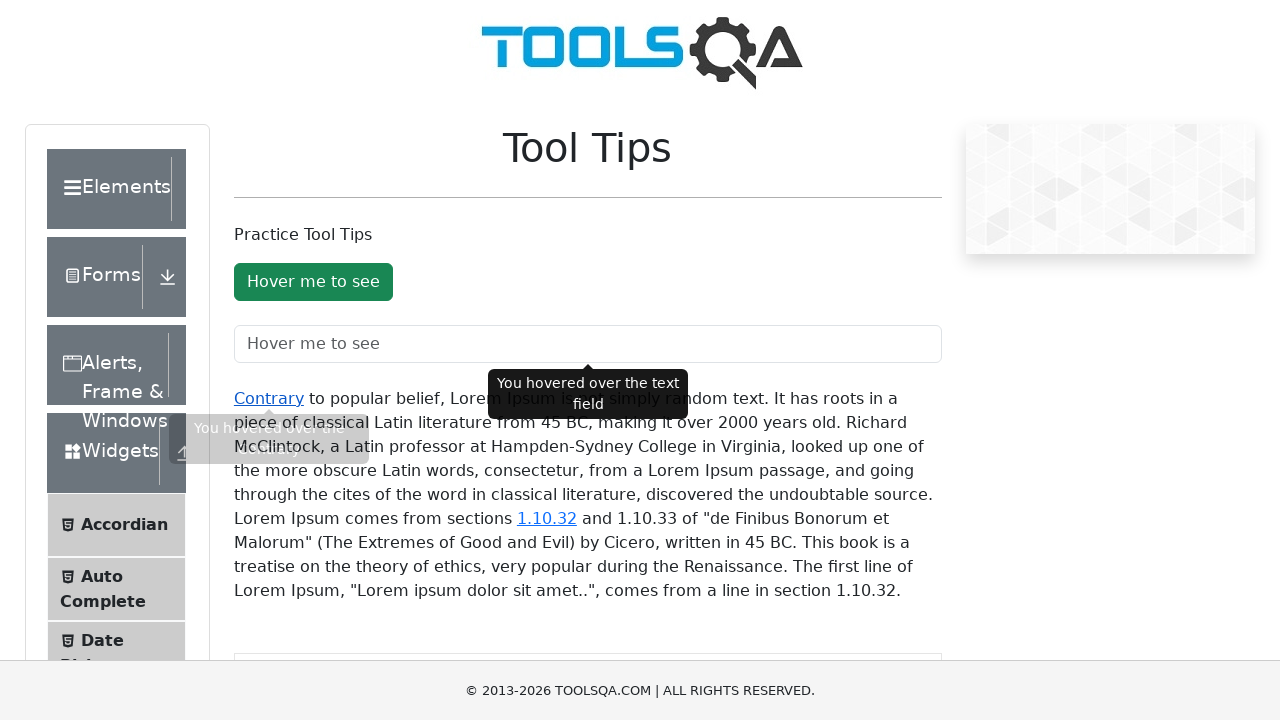

Hovered over the '1.10.32' link element at (547, 518) on xpath=//a[normalize-space()='1.10.32']
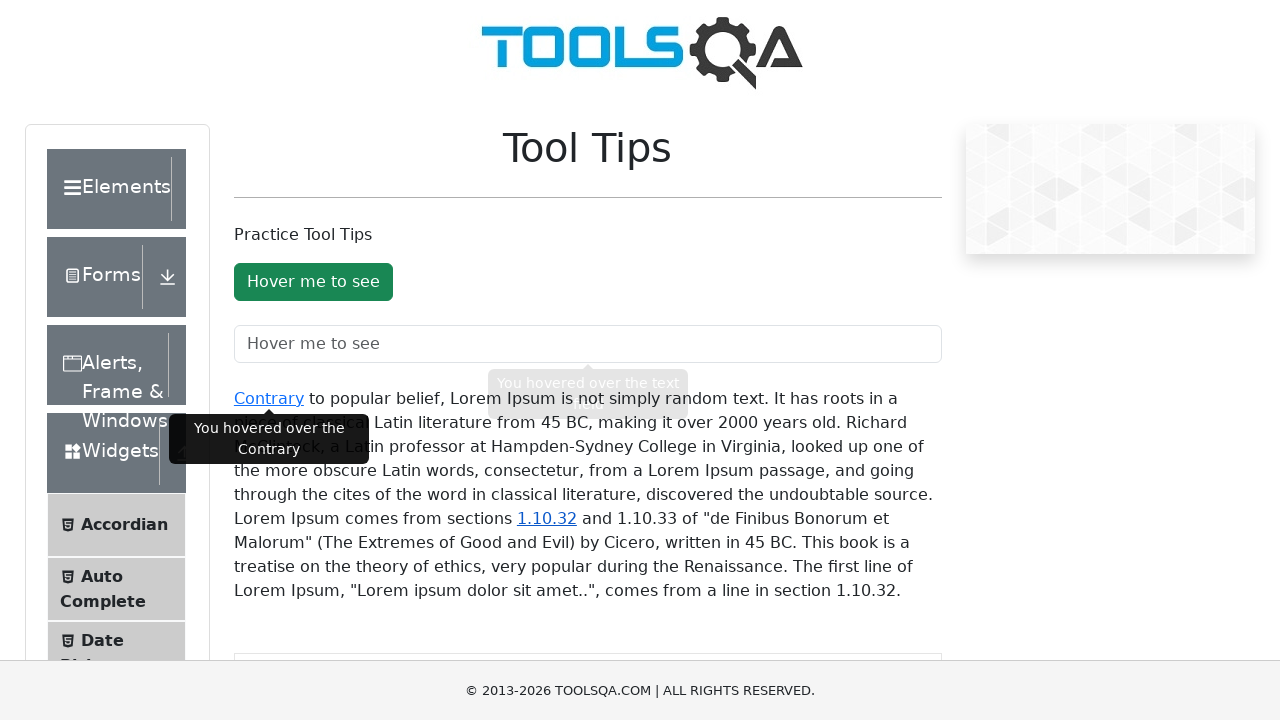

Tooltip appeared after hovering over '1.10.32' link
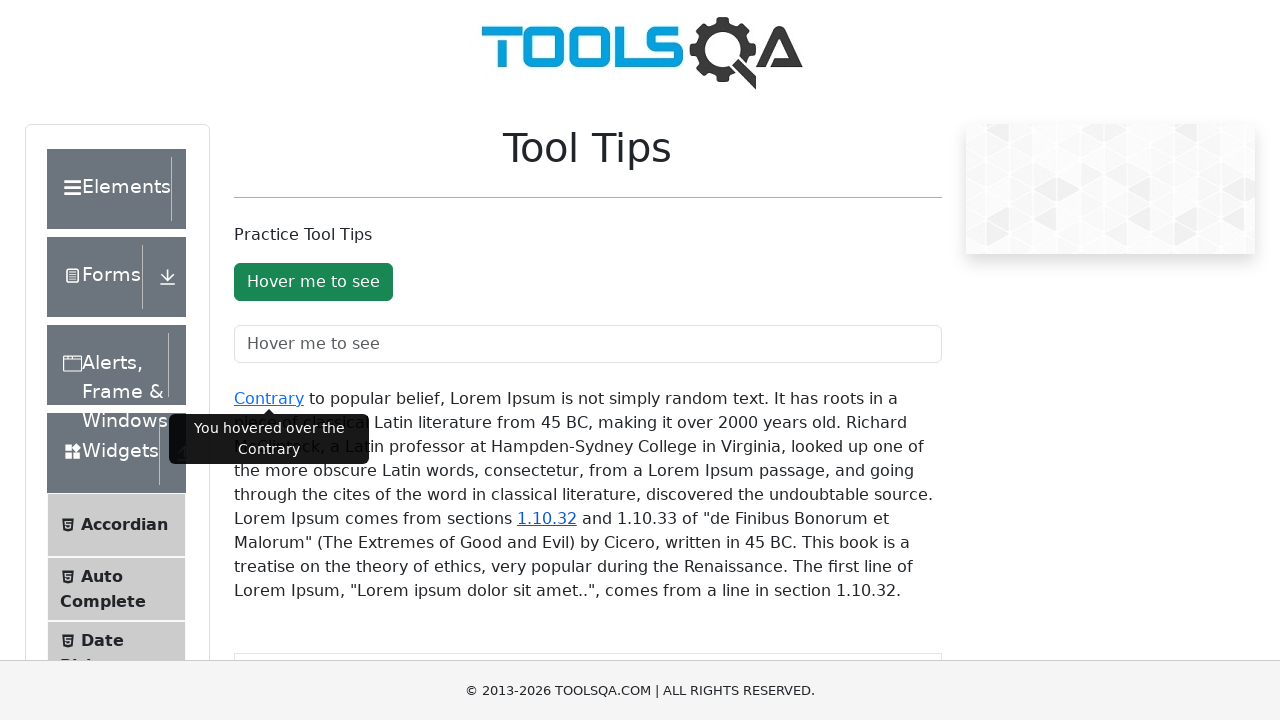

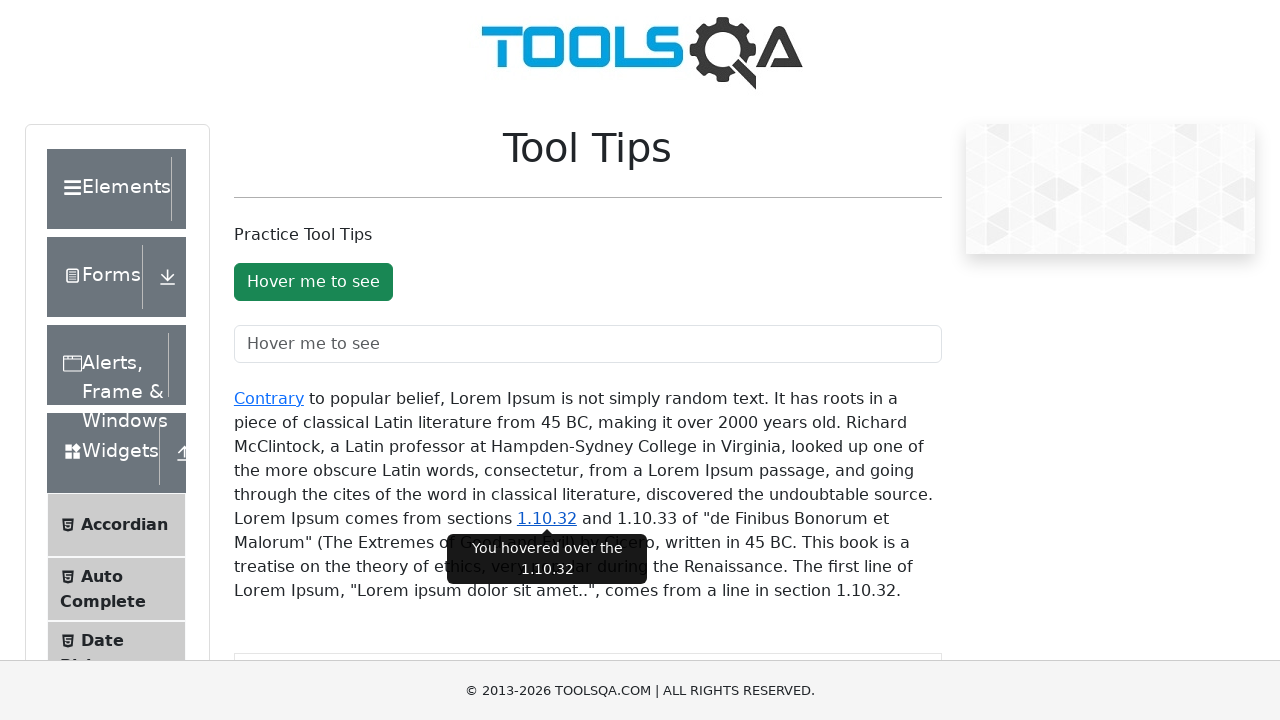